Navigates to Gmail and retrieves the current URL and domain name using JavaScript execution

Starting URL: https://gmail.com

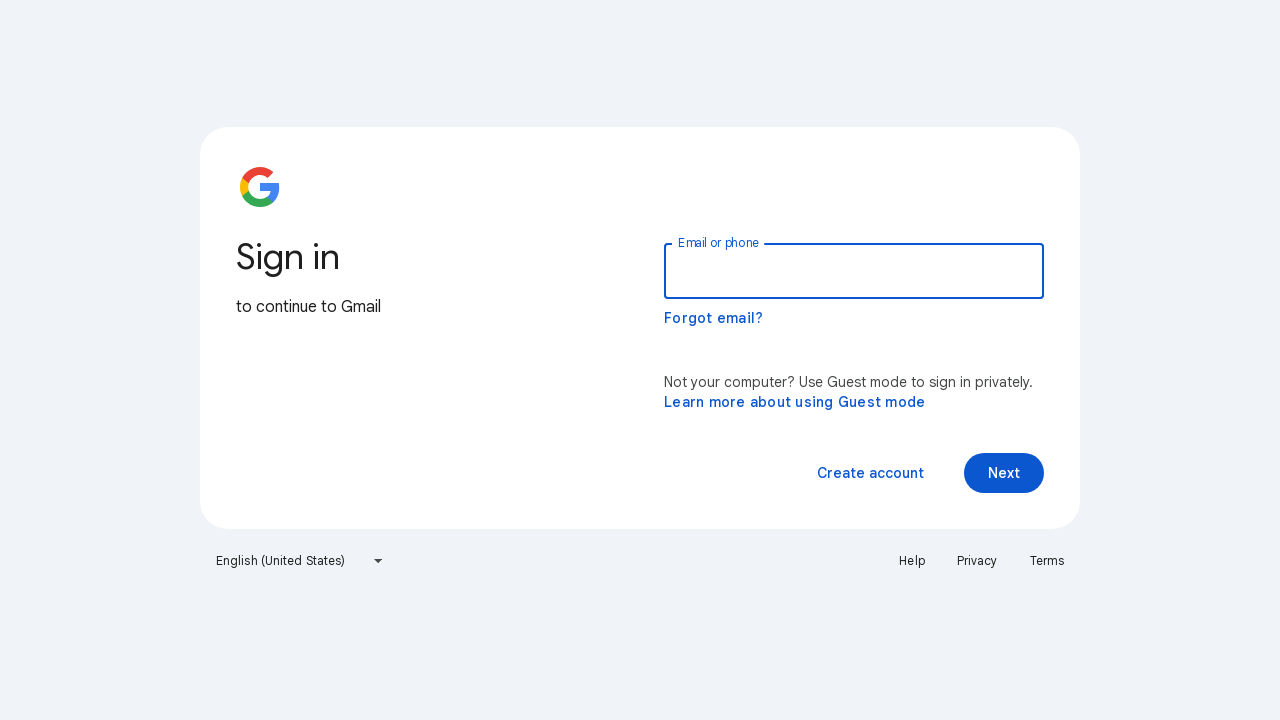

Navigated to https://gmail.com
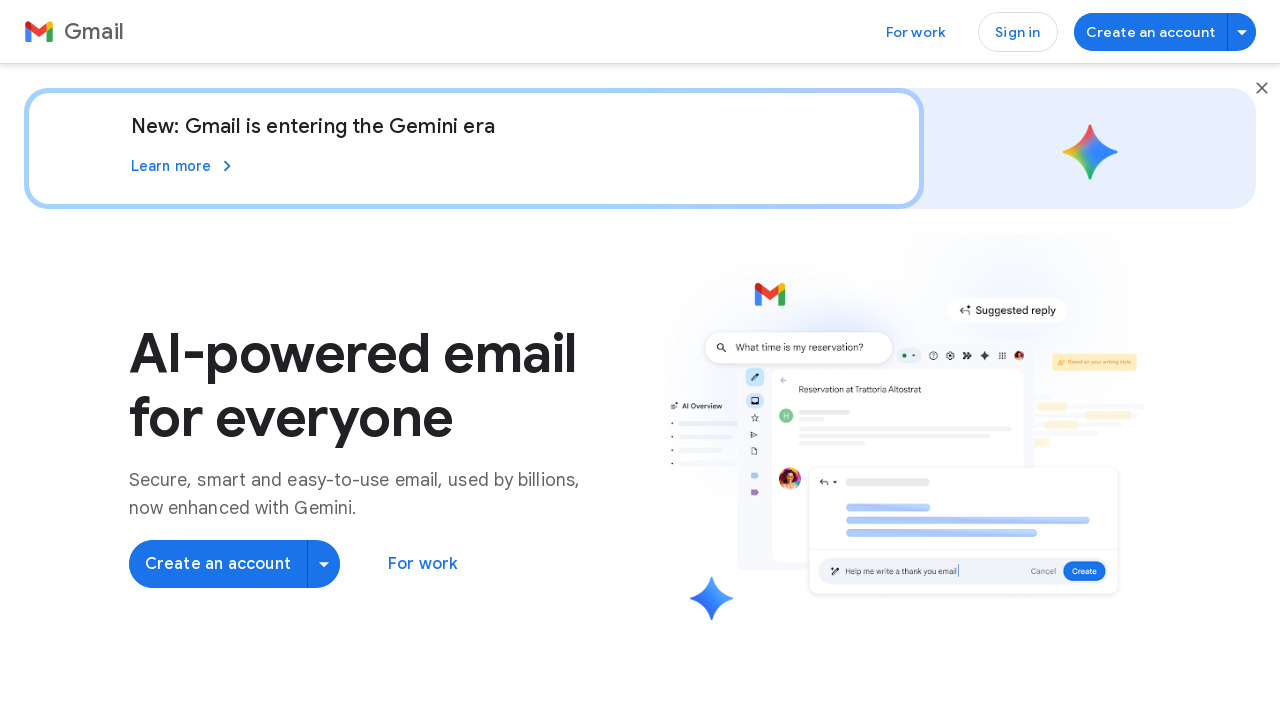

Retrieved current URL: https://workspace.google.com/intl/en-US/gmail/
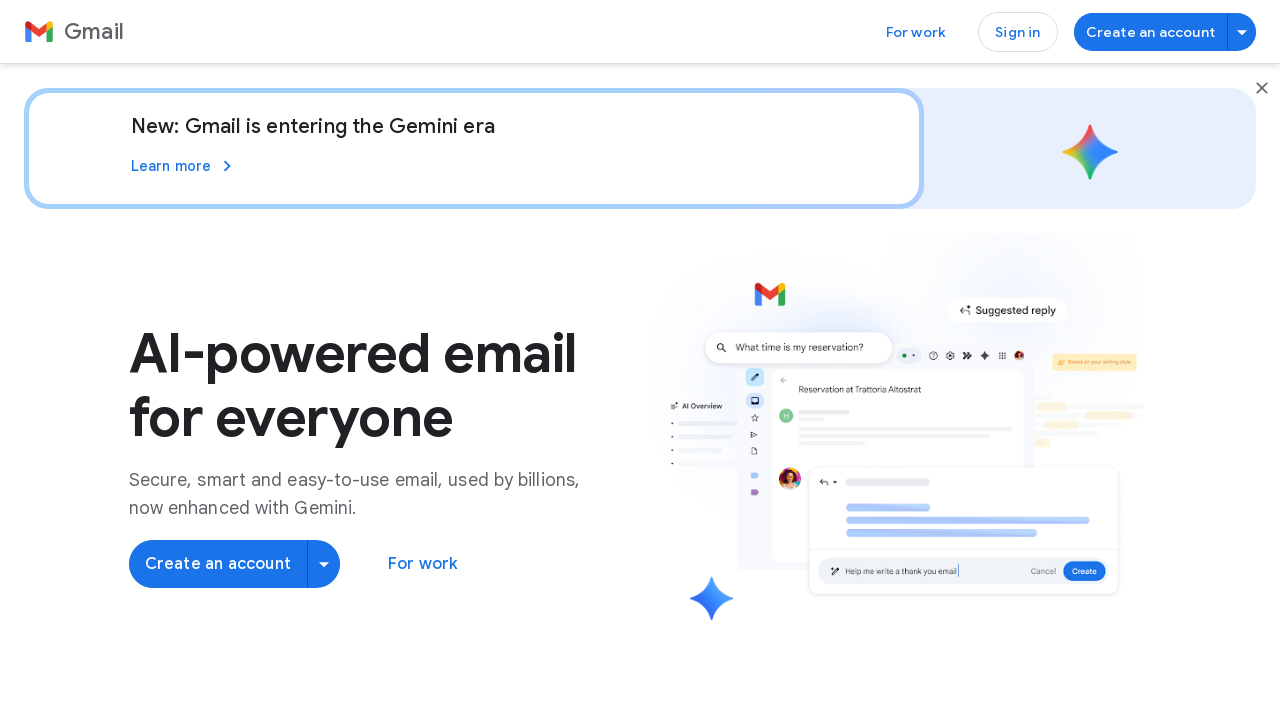

Retrieved domain name using JavaScript: workspace.google.com
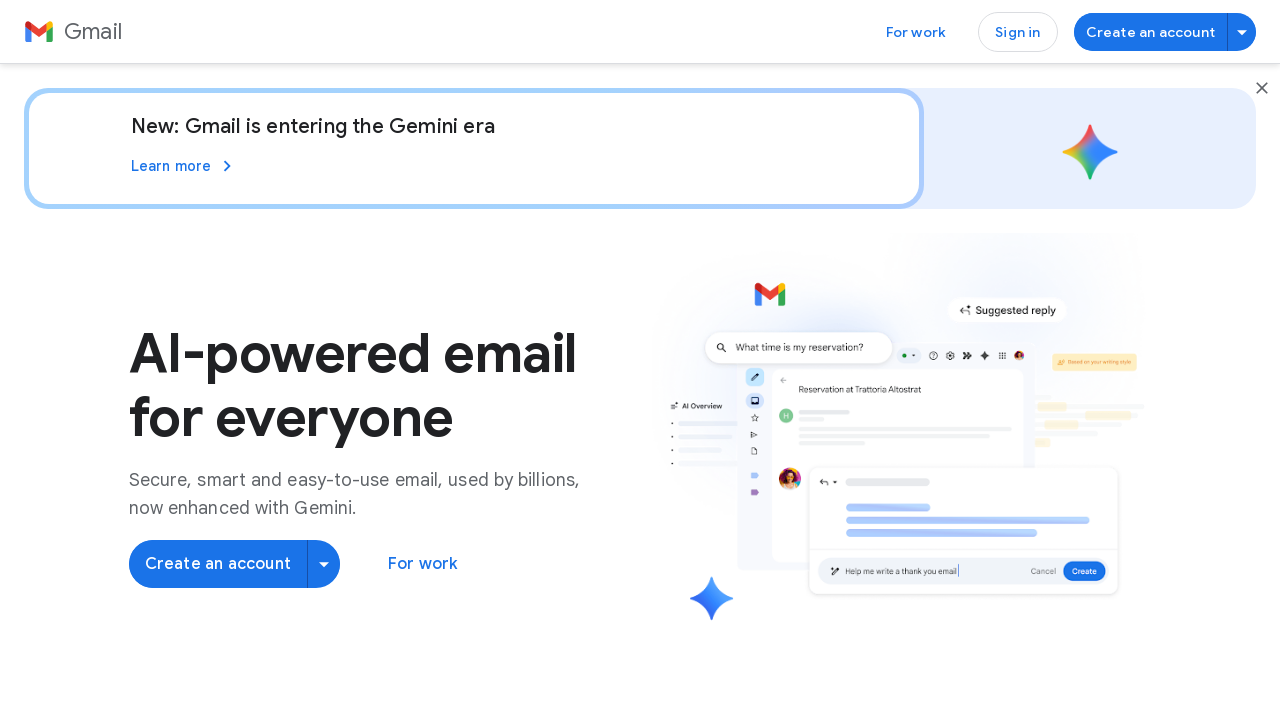

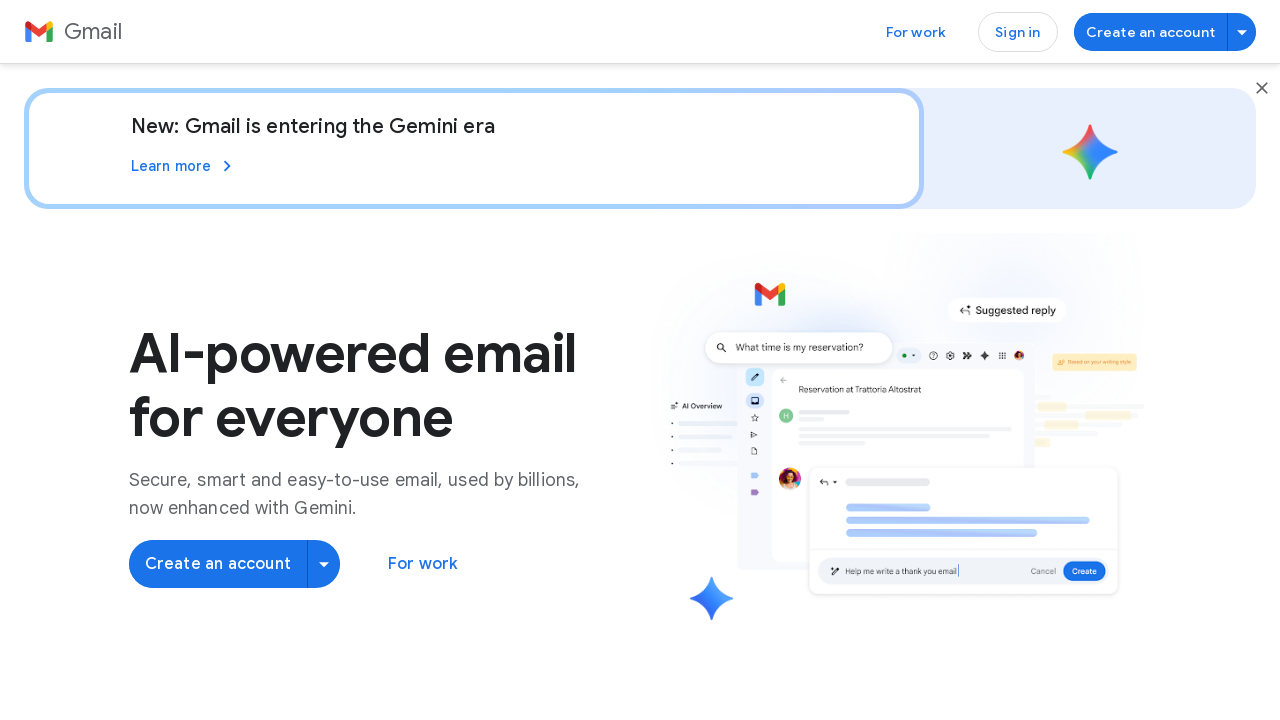